Tests a slow calculator web application by setting a 5-second delay, performing the calculation 7 + 8, waiting for the calculation to complete, and verifying the result equals 15.

Starting URL: https://bonigarcia.dev/selenium-webdriver-java/slow-calculator.html

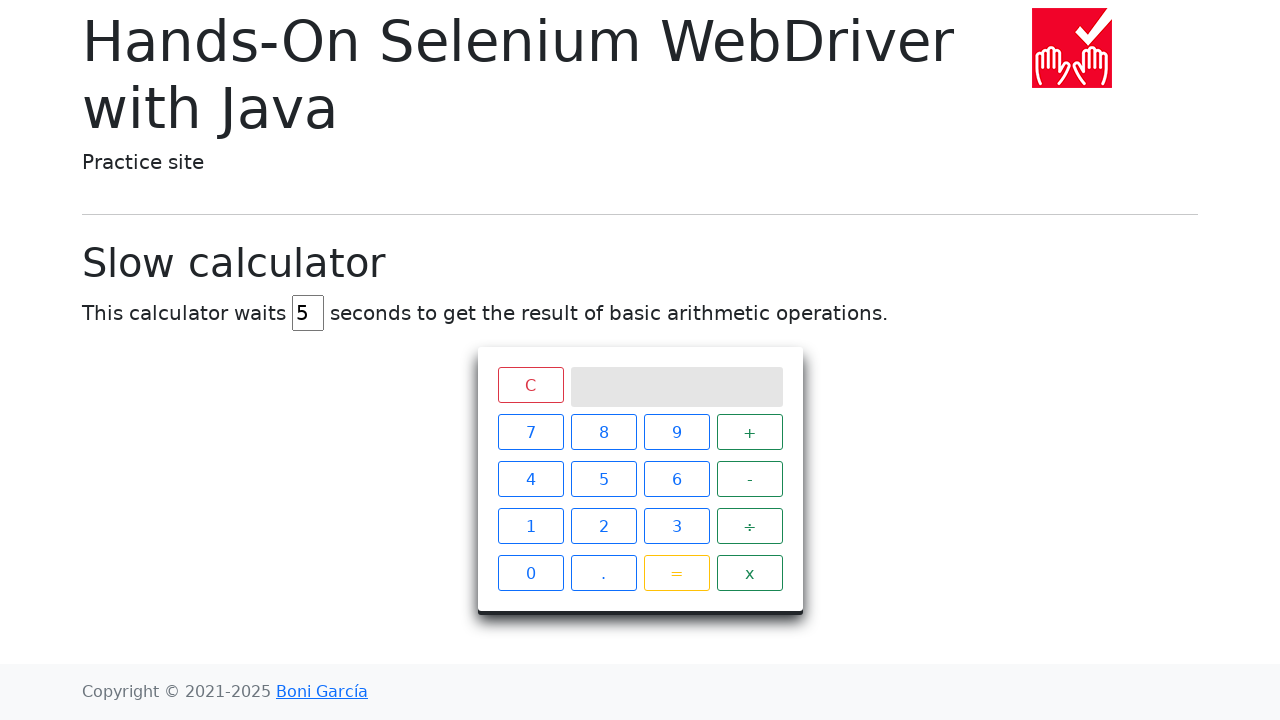

Navigated to slow calculator web application
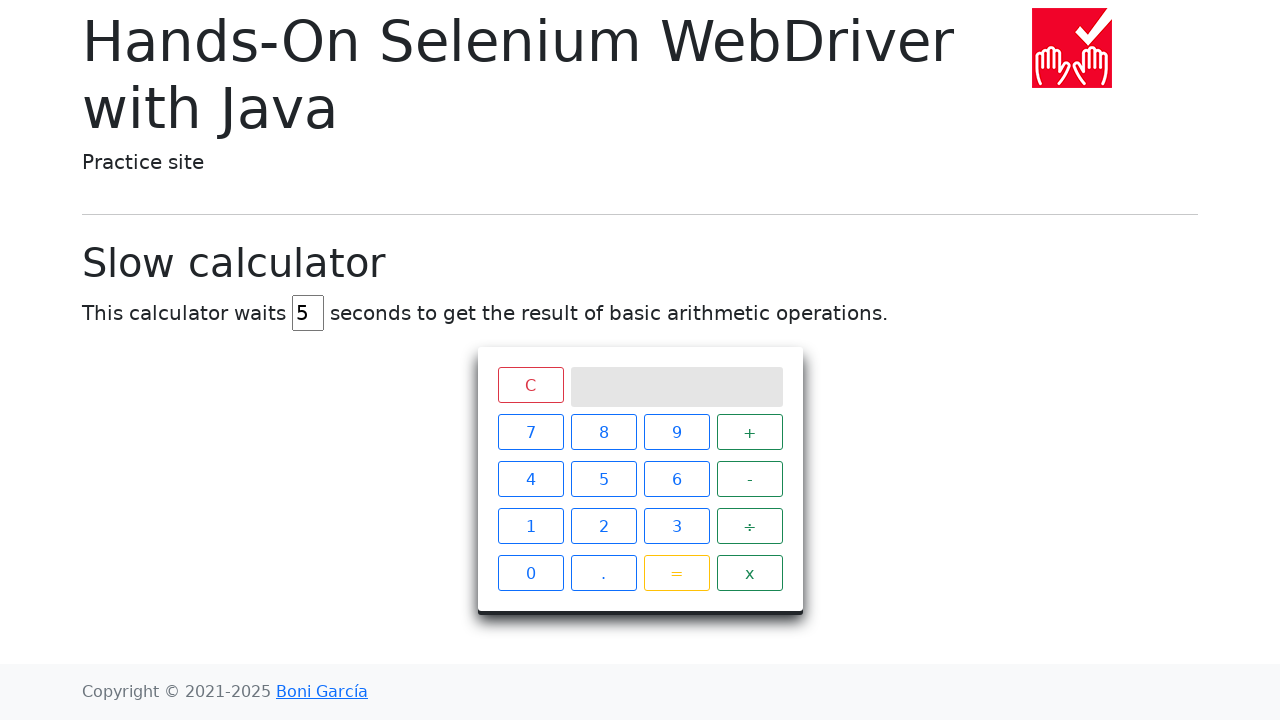

Cleared delay input field on #delay
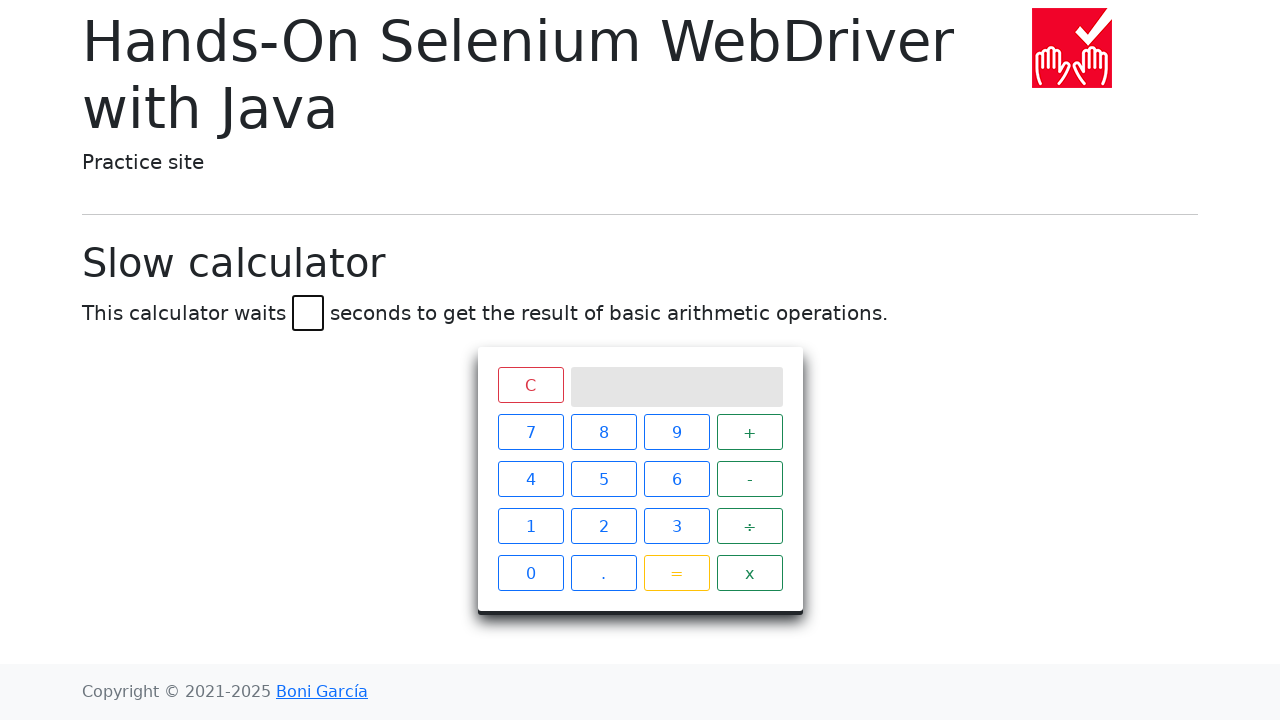

Set delay to 5 seconds on #delay
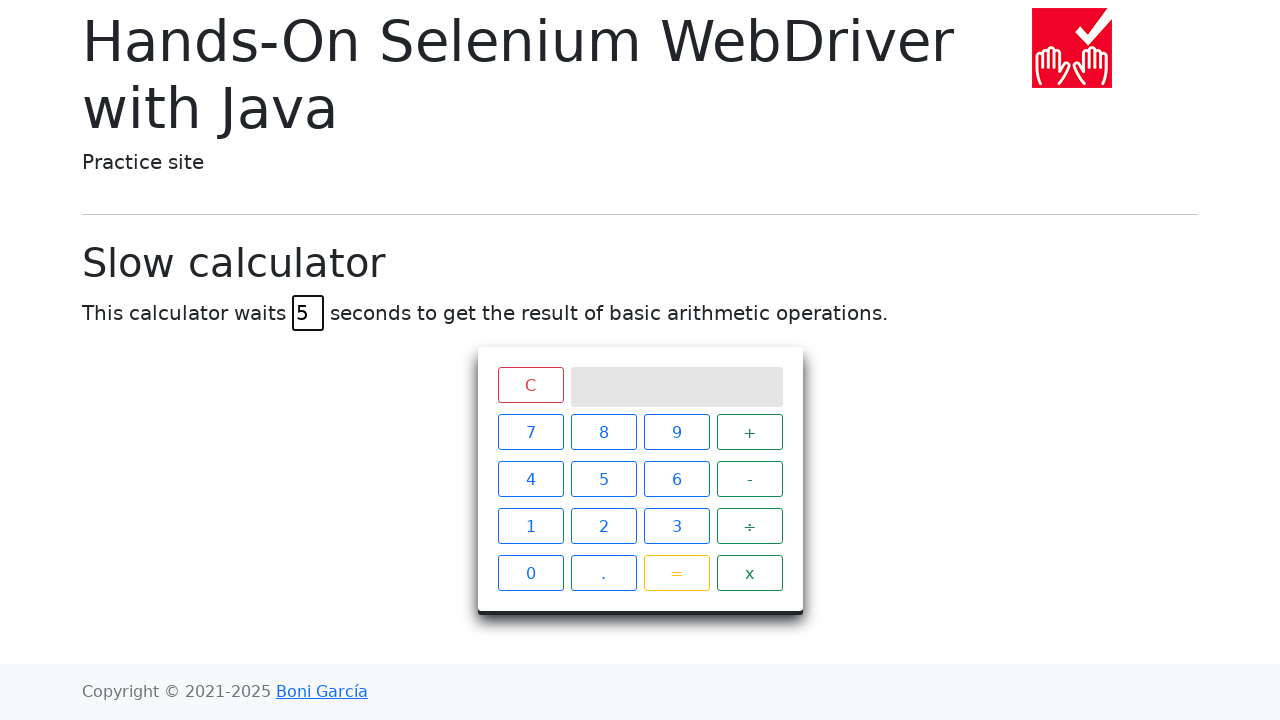

Clicked button '7' at (530, 432) on xpath=//span[text()='7']
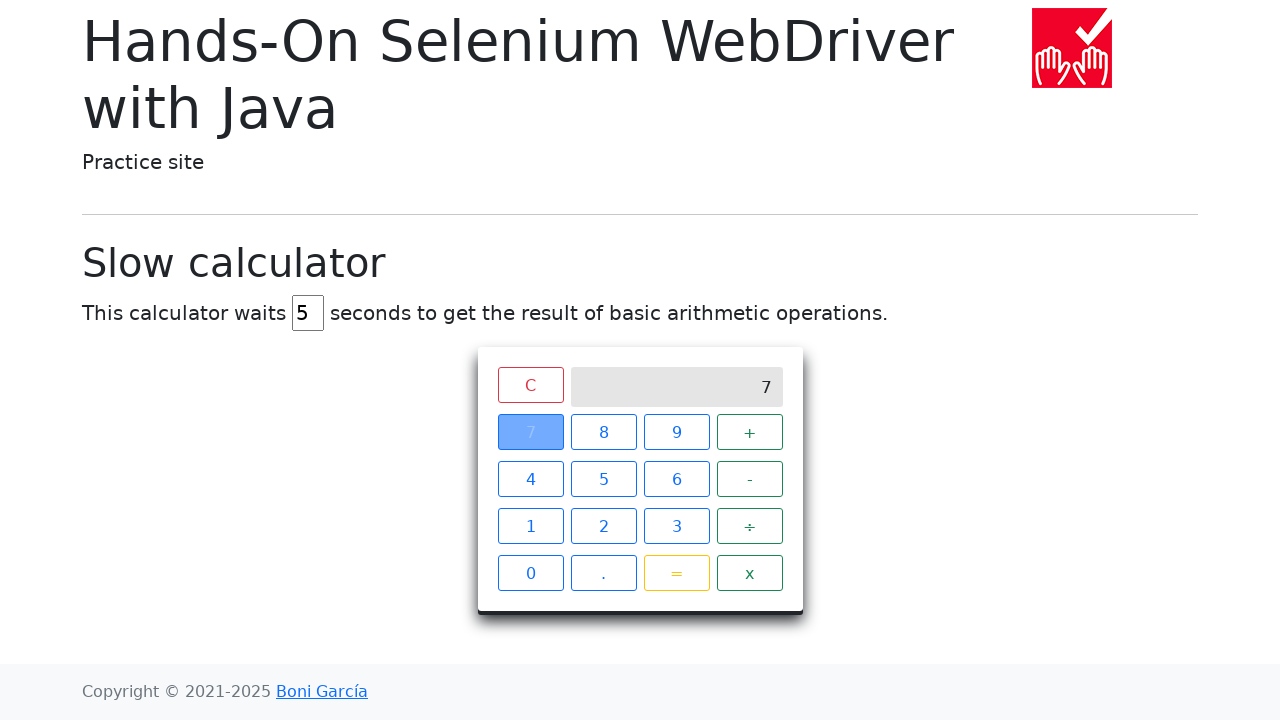

Clicked button '+' at (750, 432) on xpath=//span[text()='+']
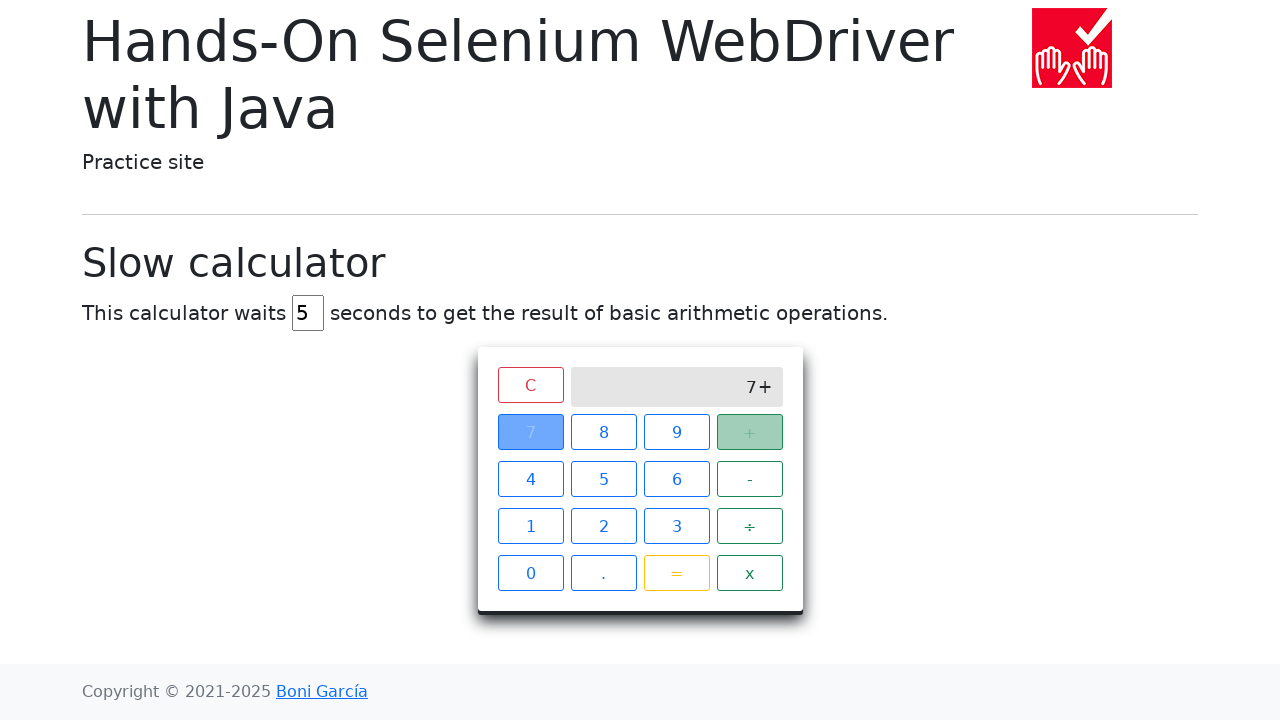

Clicked button '8' at (604, 432) on xpath=//span[text()='8']
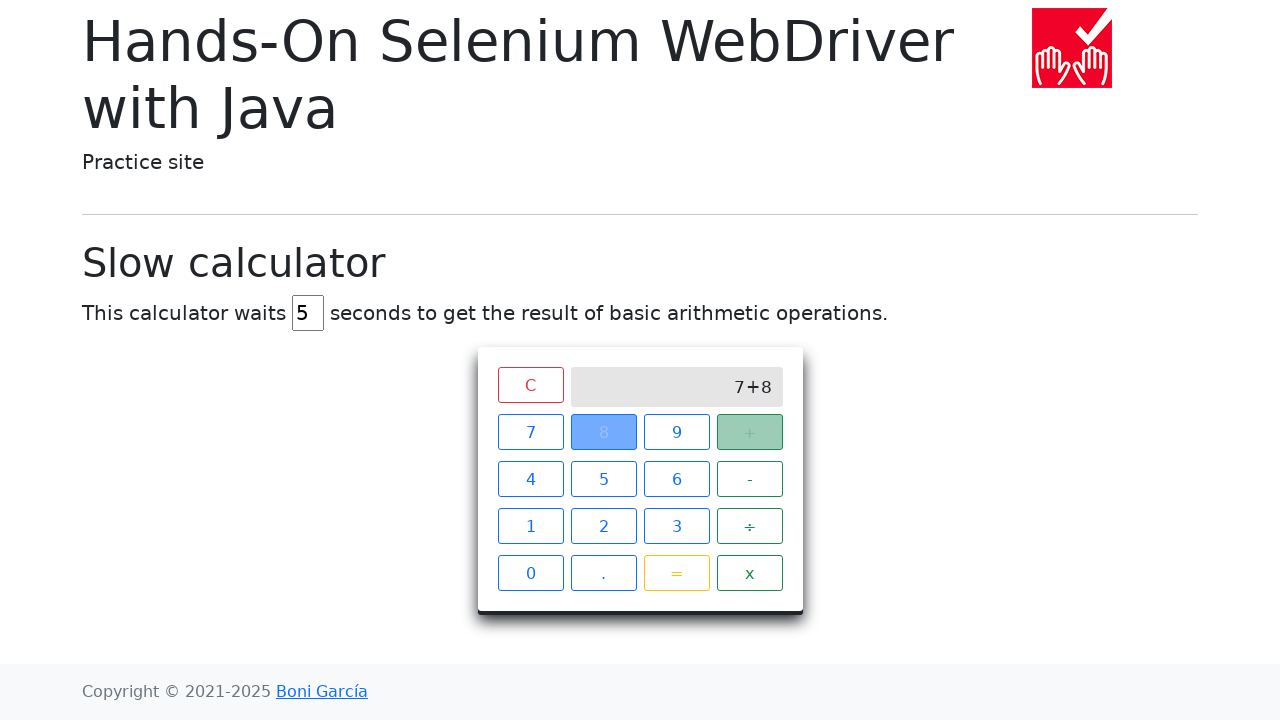

Clicked button '=' to perform calculation at (676, 573) on xpath=//span[text()='=']
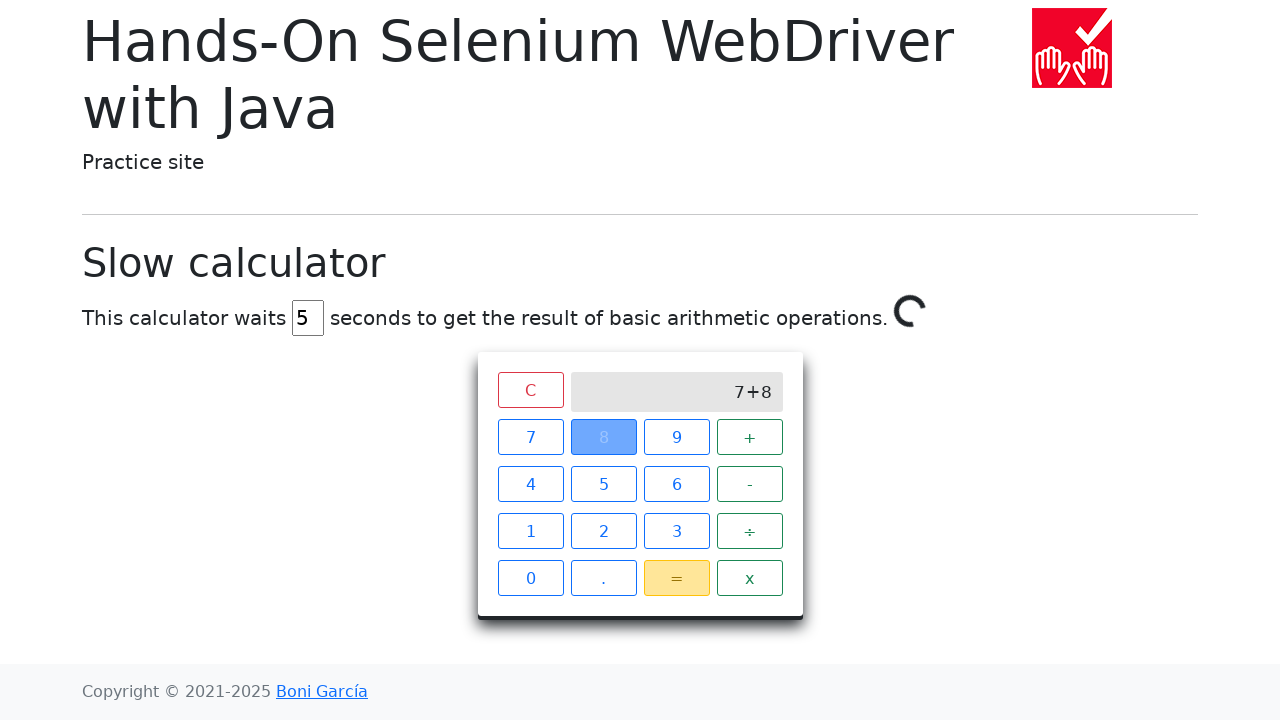

Waited for calculation to complete (spinner disappeared)
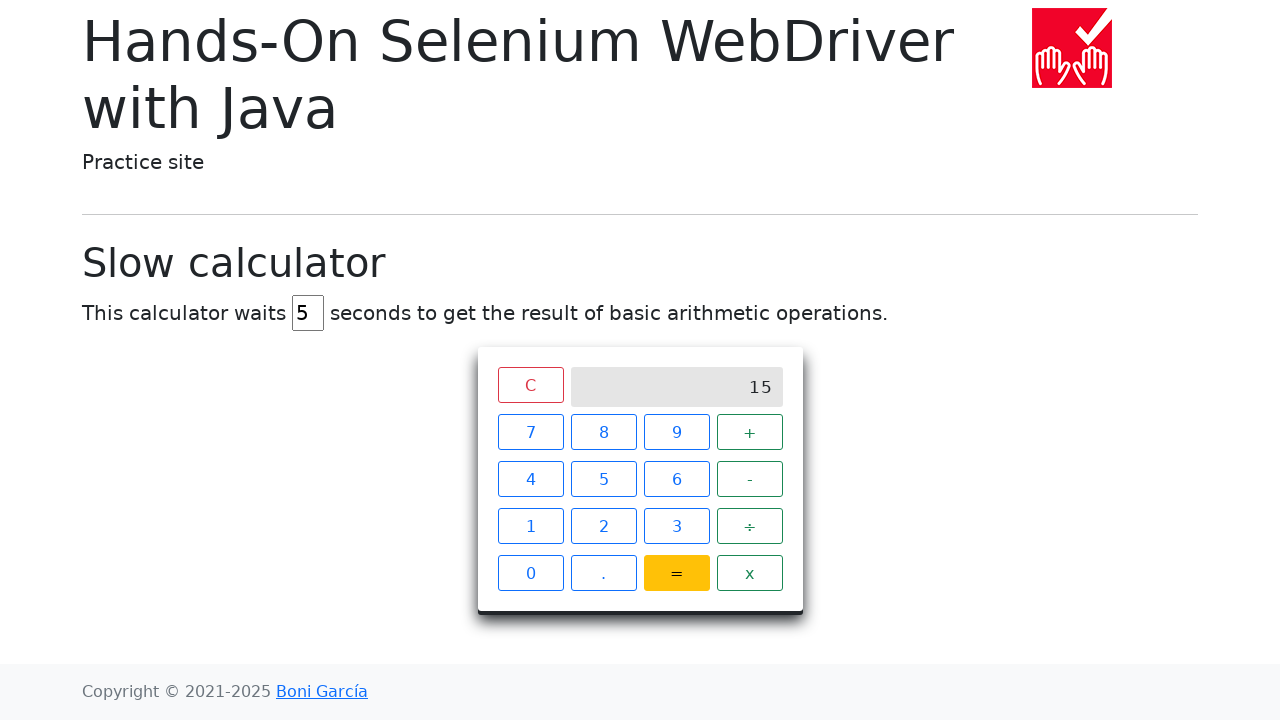

Retrieved result from calculator screen
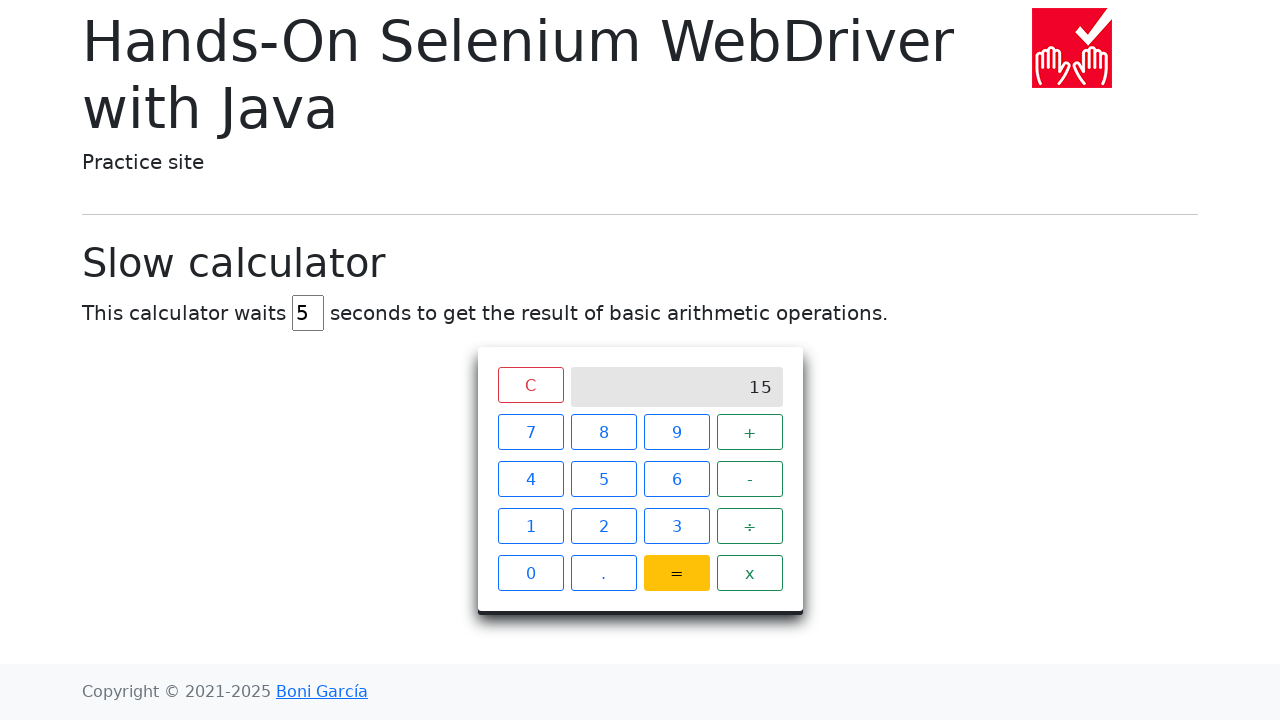

Verified calculation result equals 15
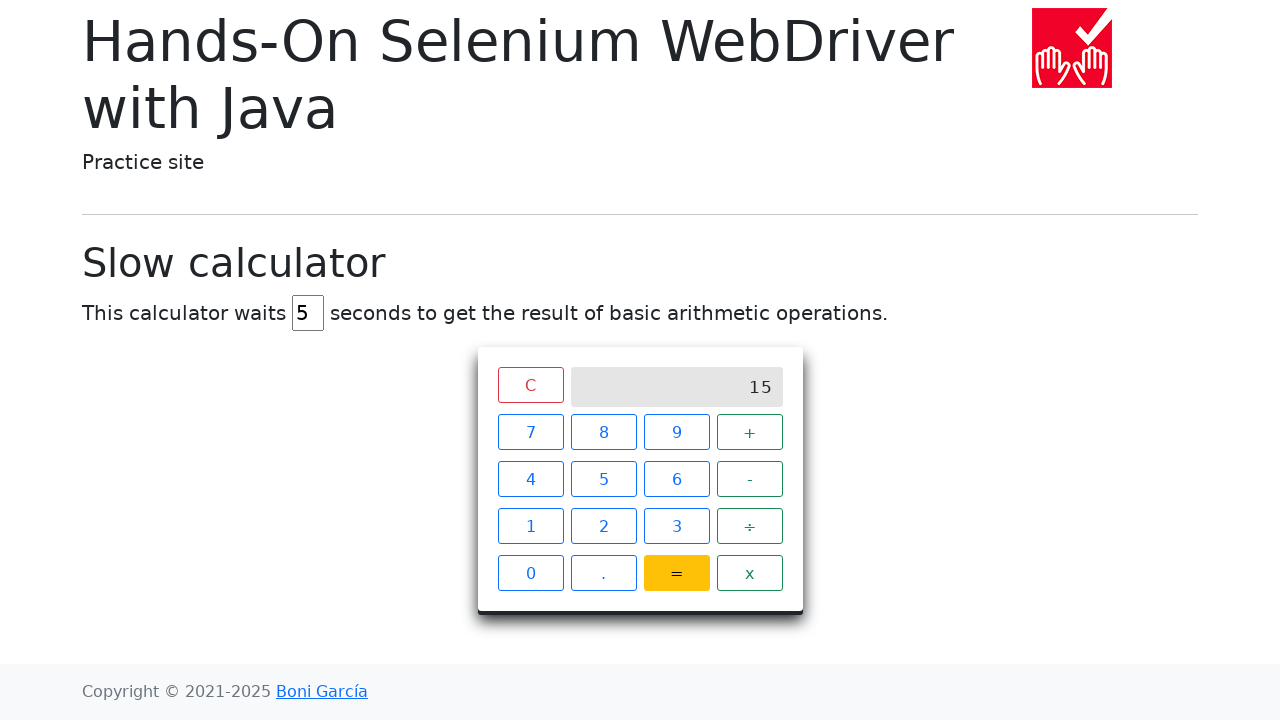

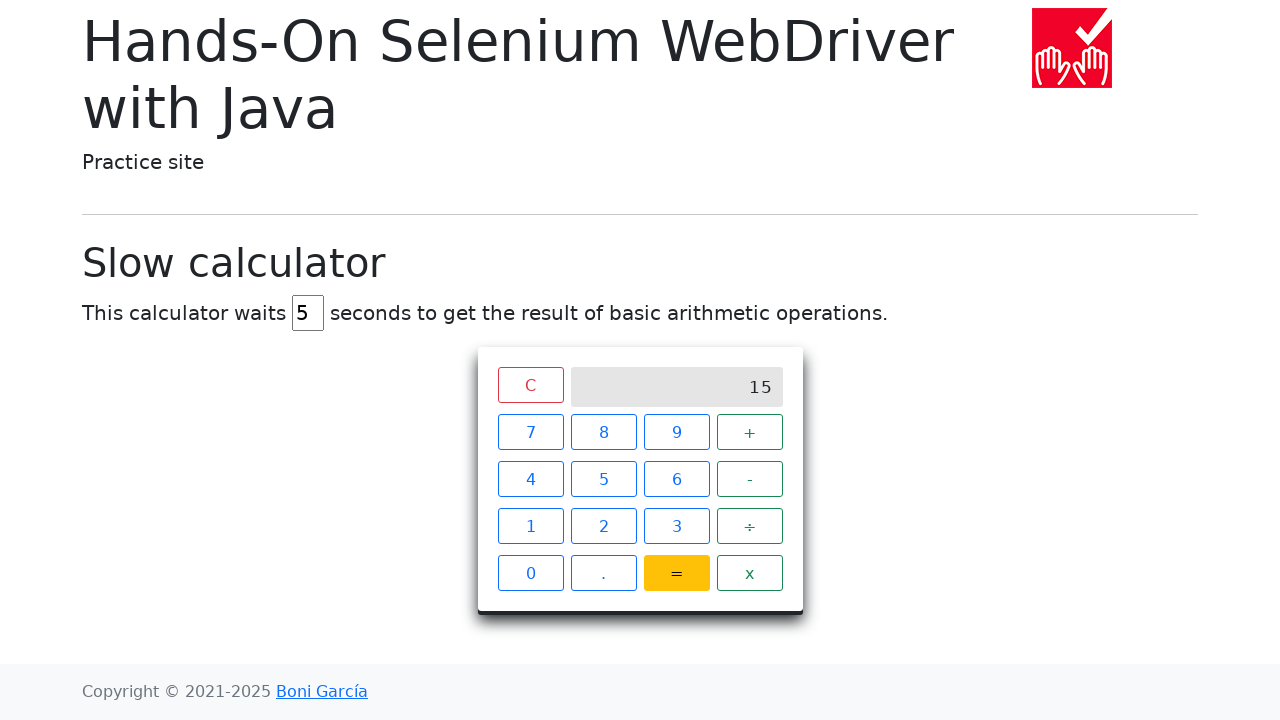